Tests dropdown selection functionality by selecting options using different methods (visible text, index, and value) and verifying the selections

Starting URL: https://v1.training-support.net/selenium/selects

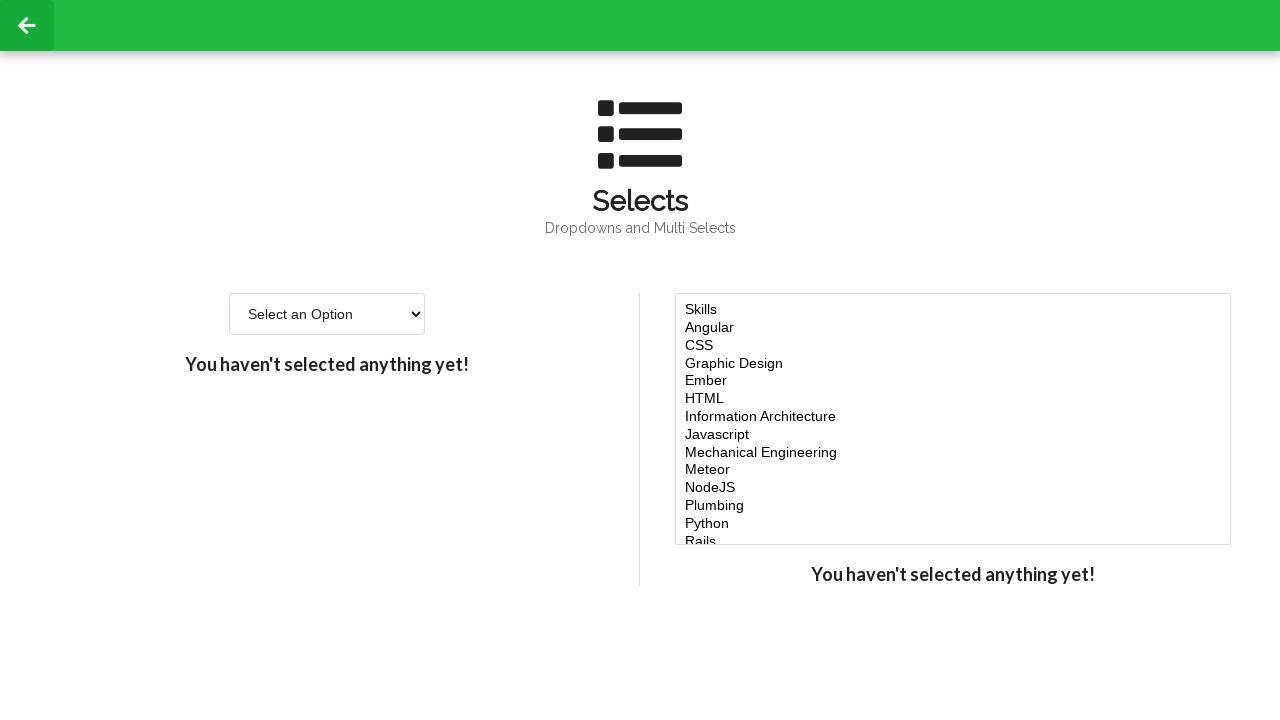

Located the dropdown select element with id 'single-select'
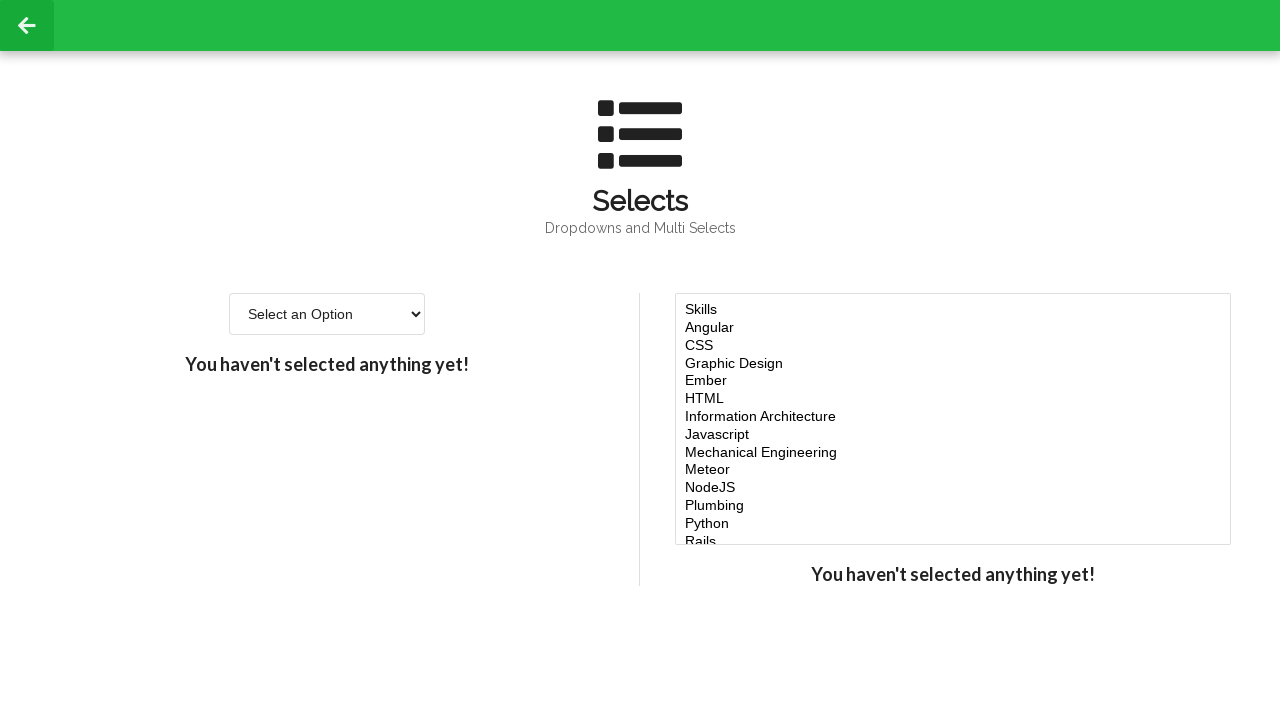

Selected 'Option 2' from dropdown using visible text on #single-select
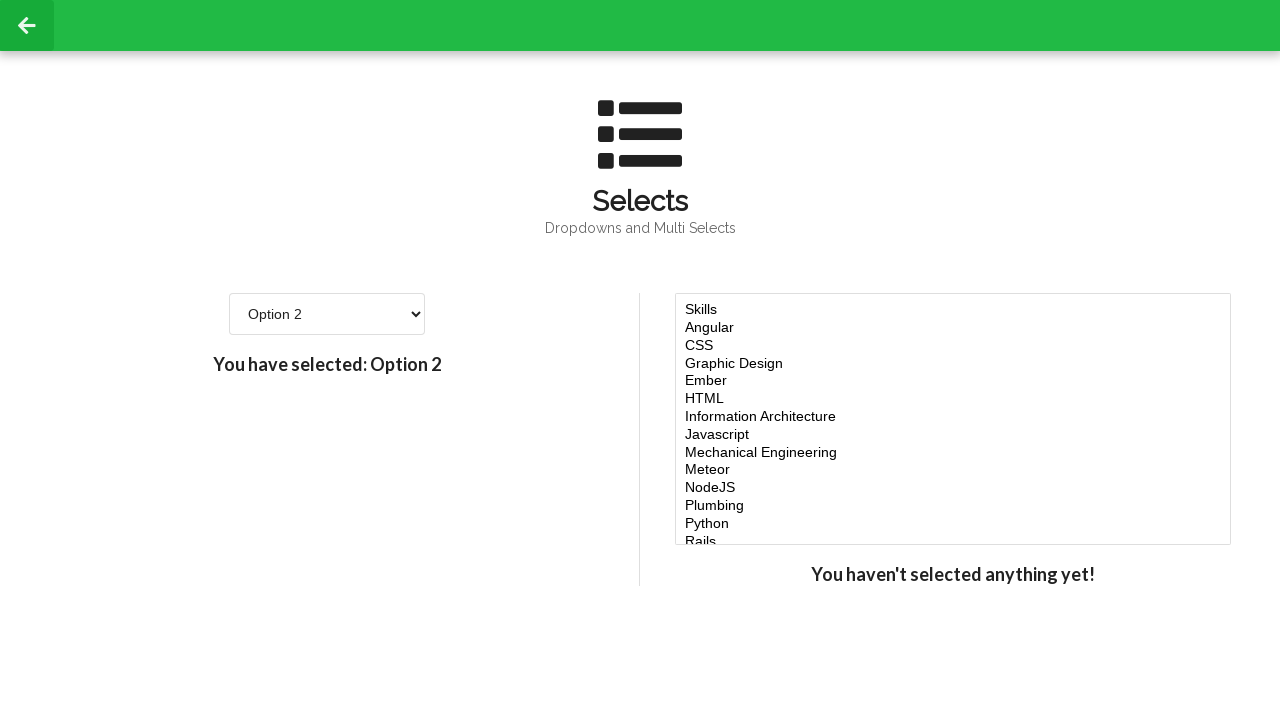

Selected option at index 3 from dropdown on #single-select
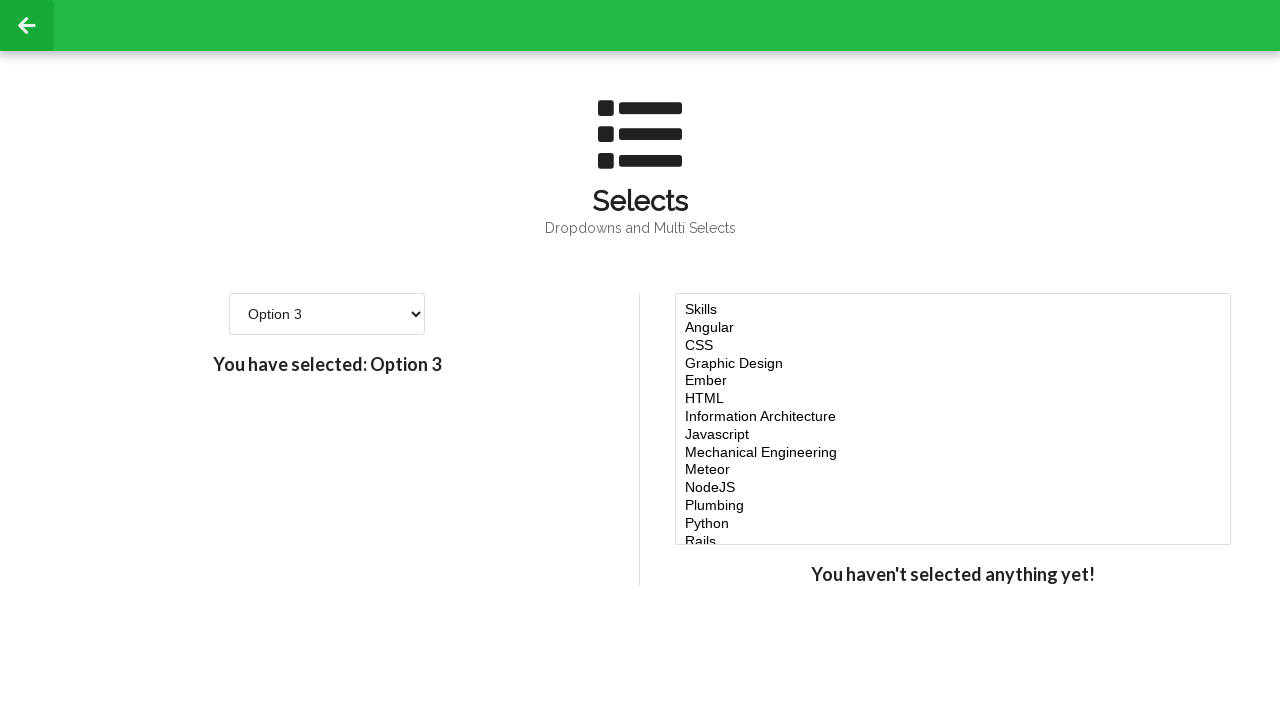

Selected option with value '4' from dropdown on #single-select
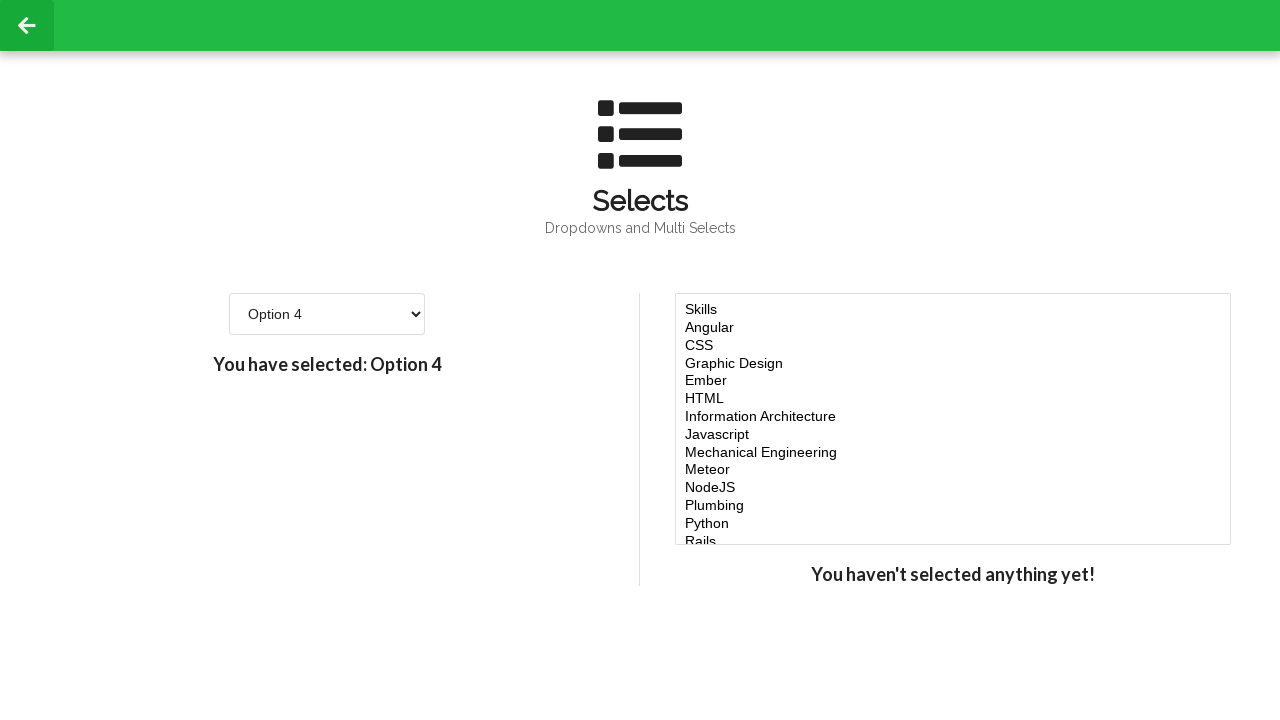

Retrieved all available options from dropdown for verification
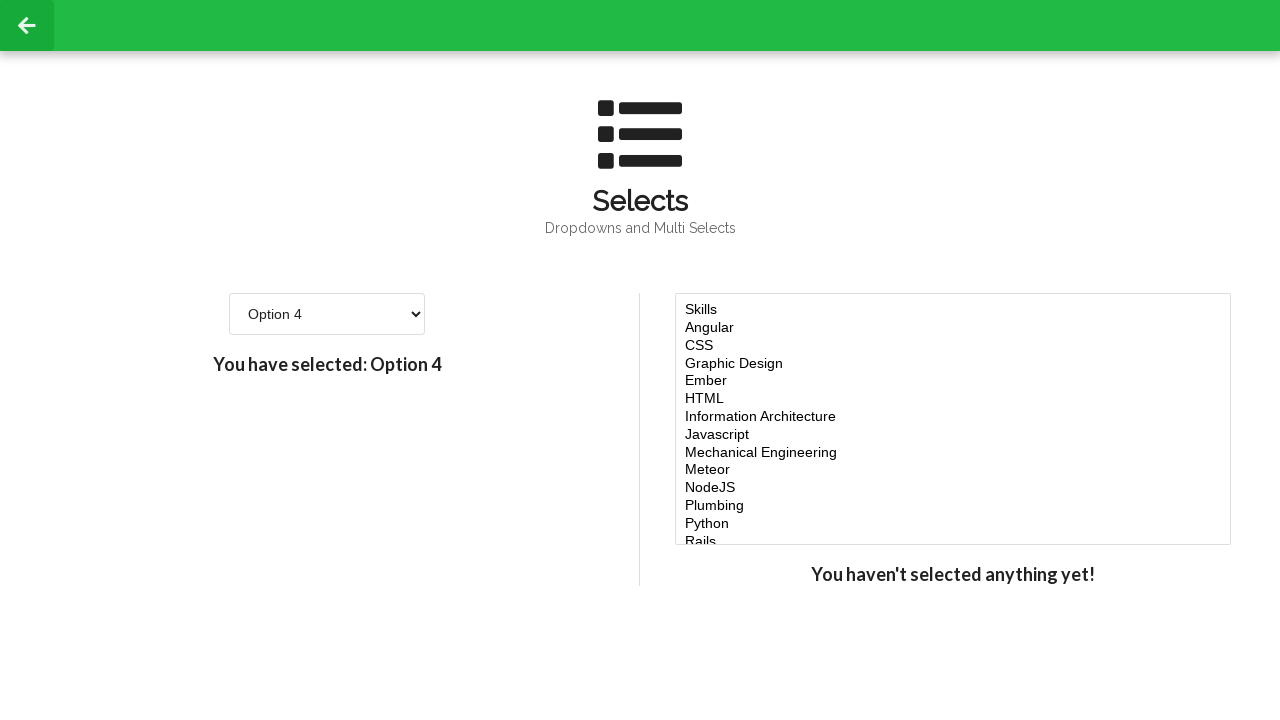

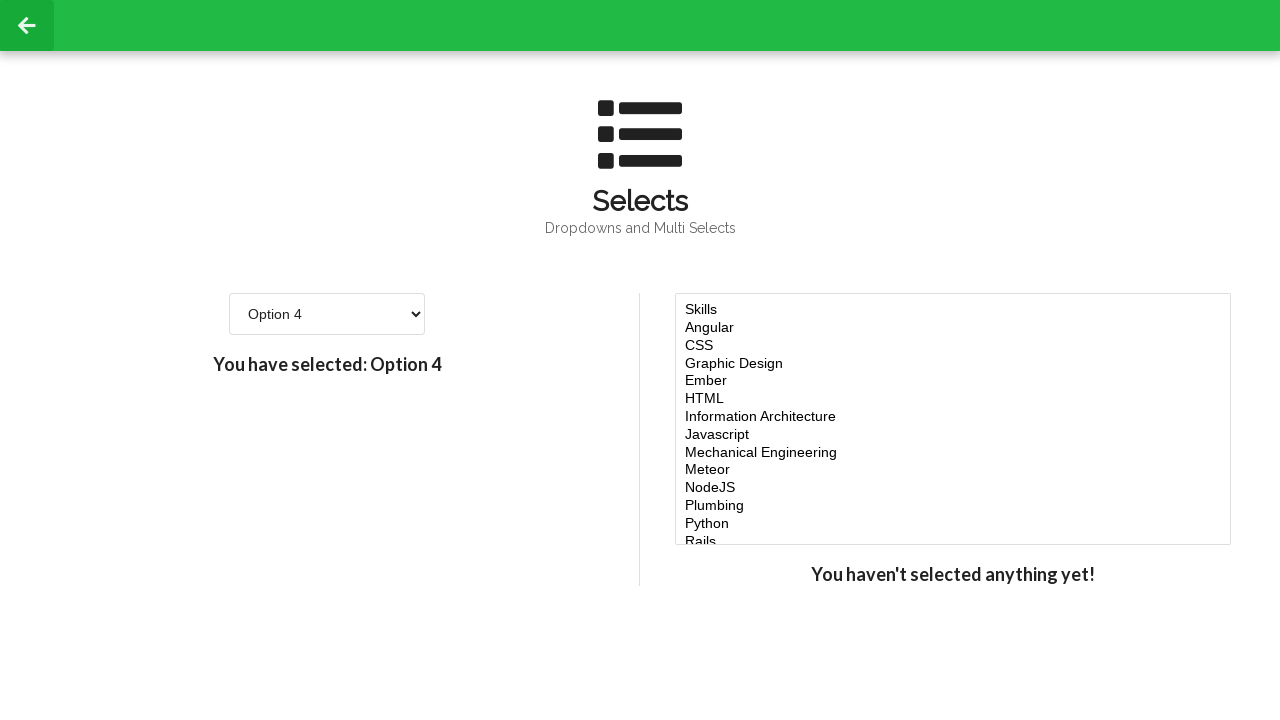